Tests select box functionality by selecting options using different methods: visible text, index, value, and attribute

Starting URL: http://www.tlkeith.com/WebDriverIOTutorialTest.html

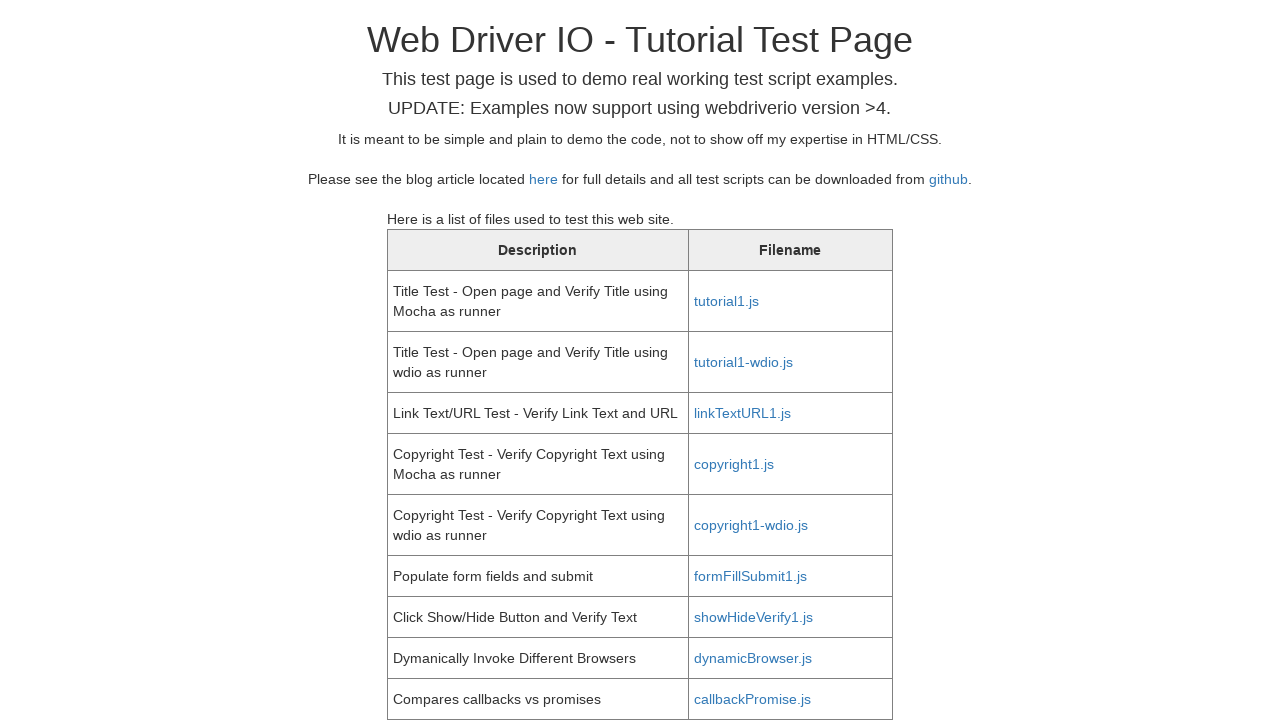

Scrolled selectbox into view
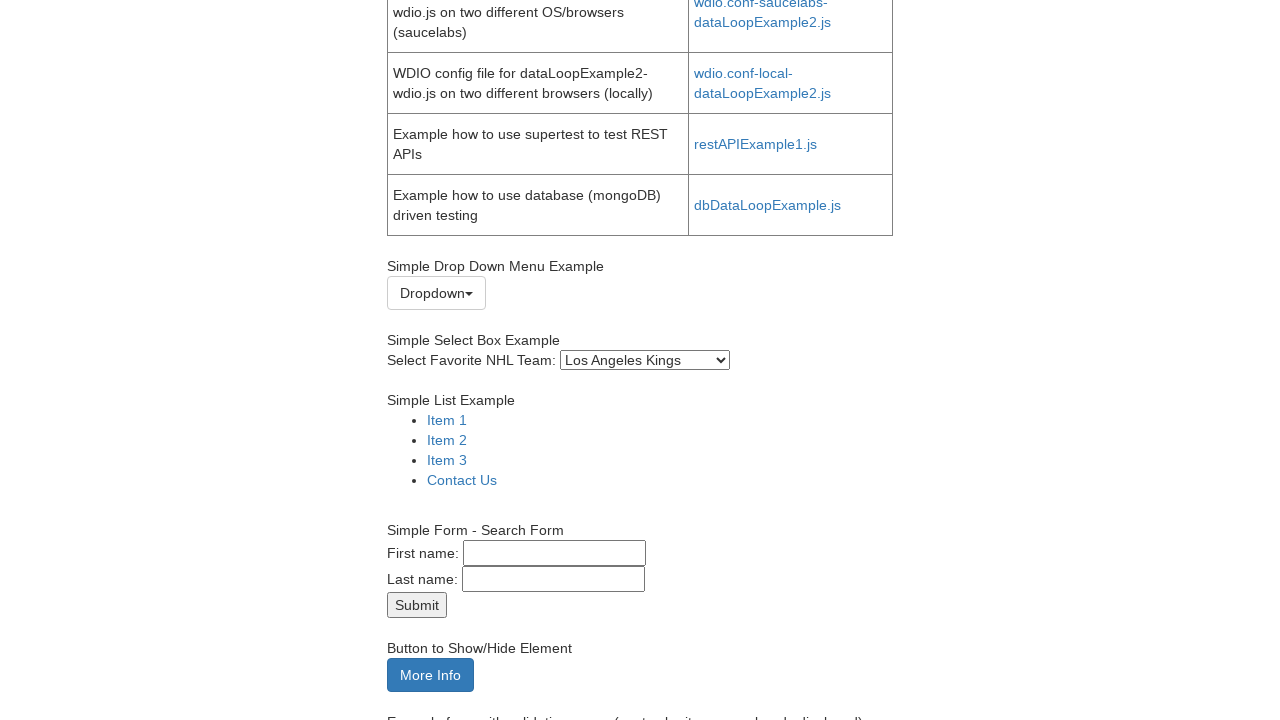

Retrieved default selected option text
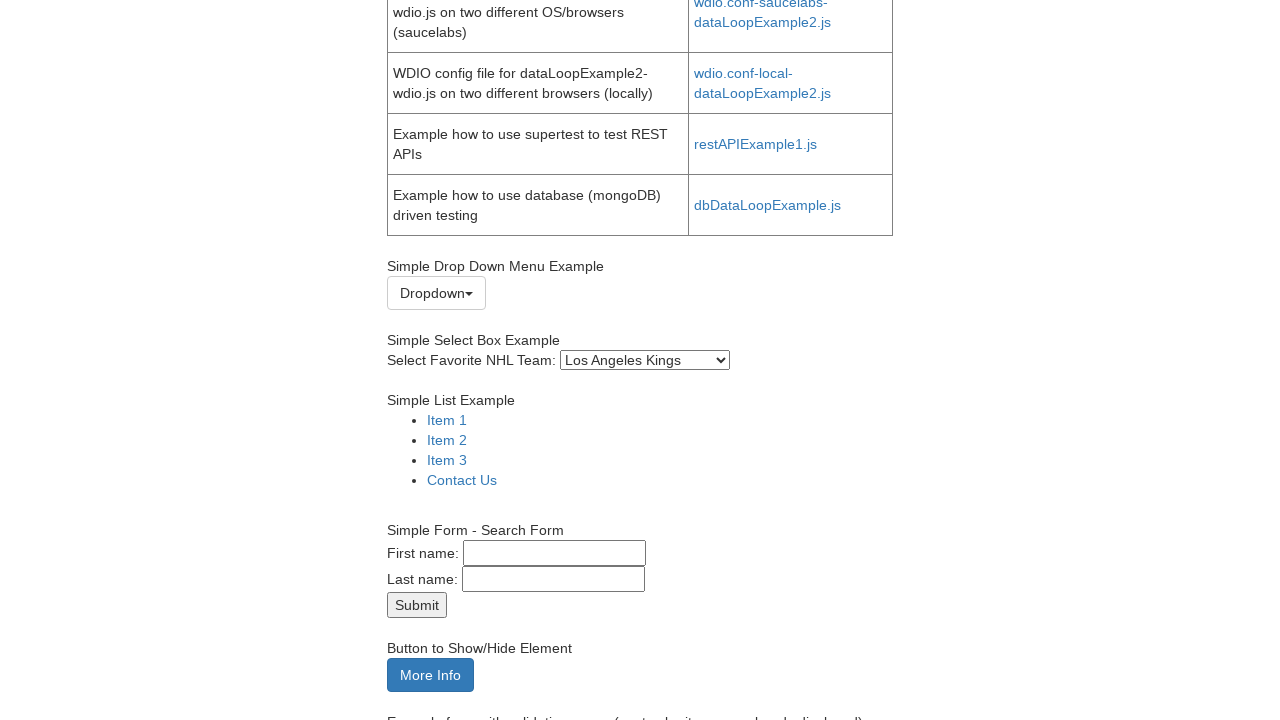

Verified default selection is 'Los Angeles Kings'
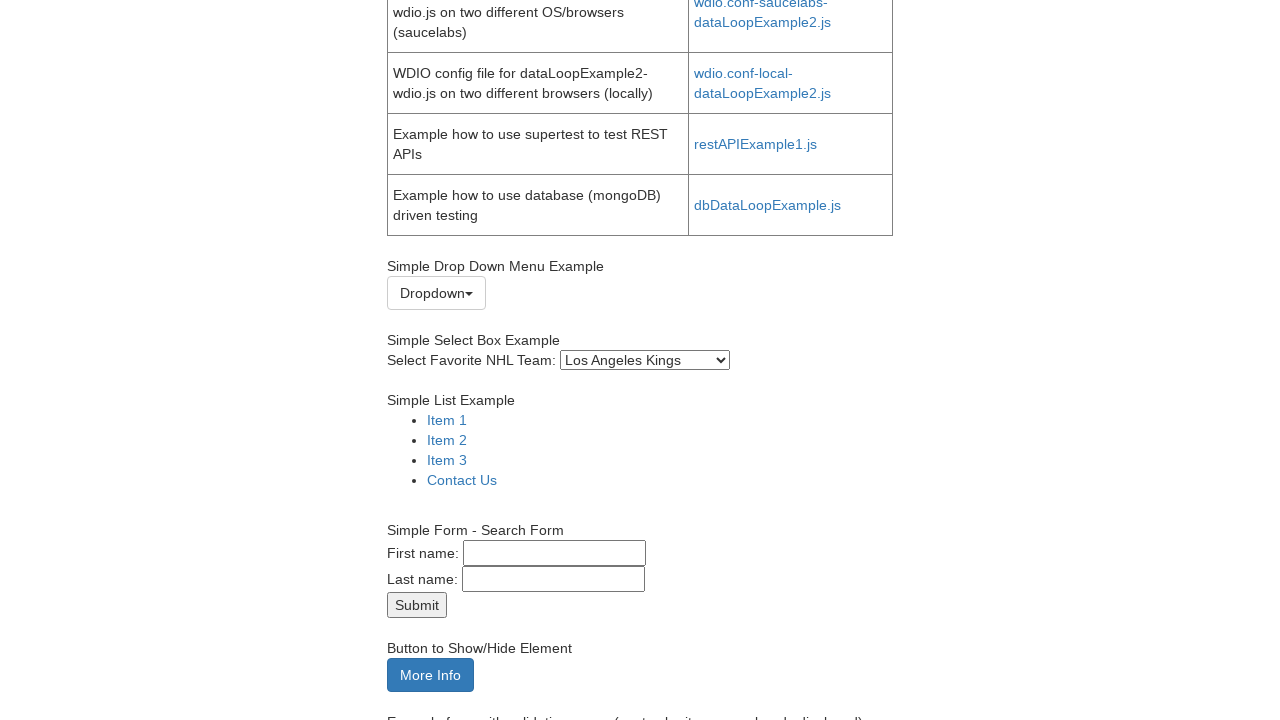

Selected 'San Jose Sharks' by visible text on #selectbox
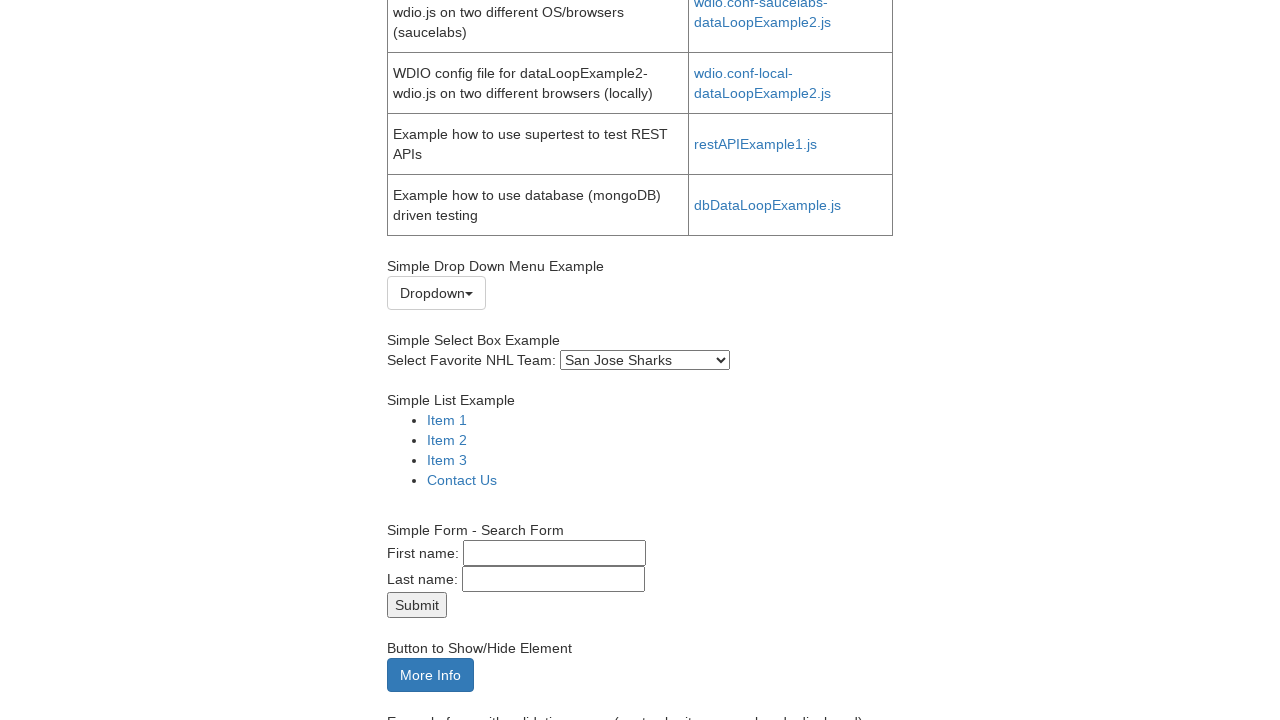

Retrieved currently selected option text
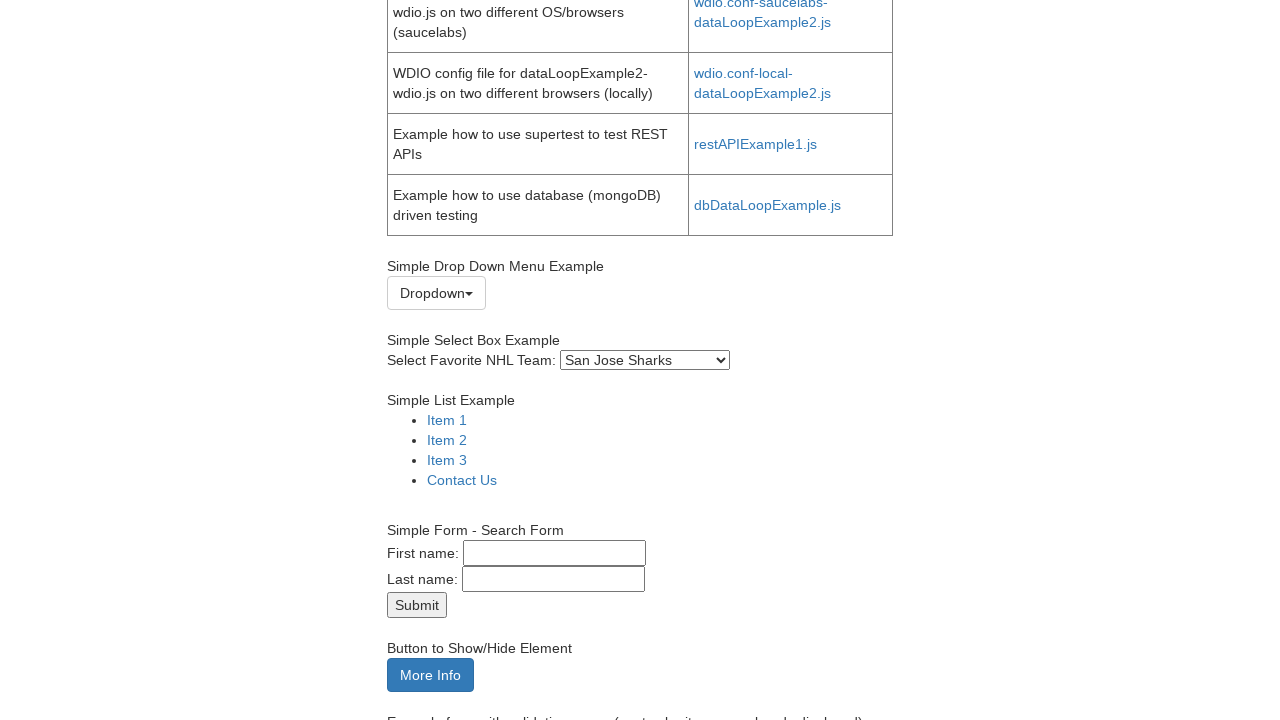

Verified 'San Jose Sharks' selection by visible text
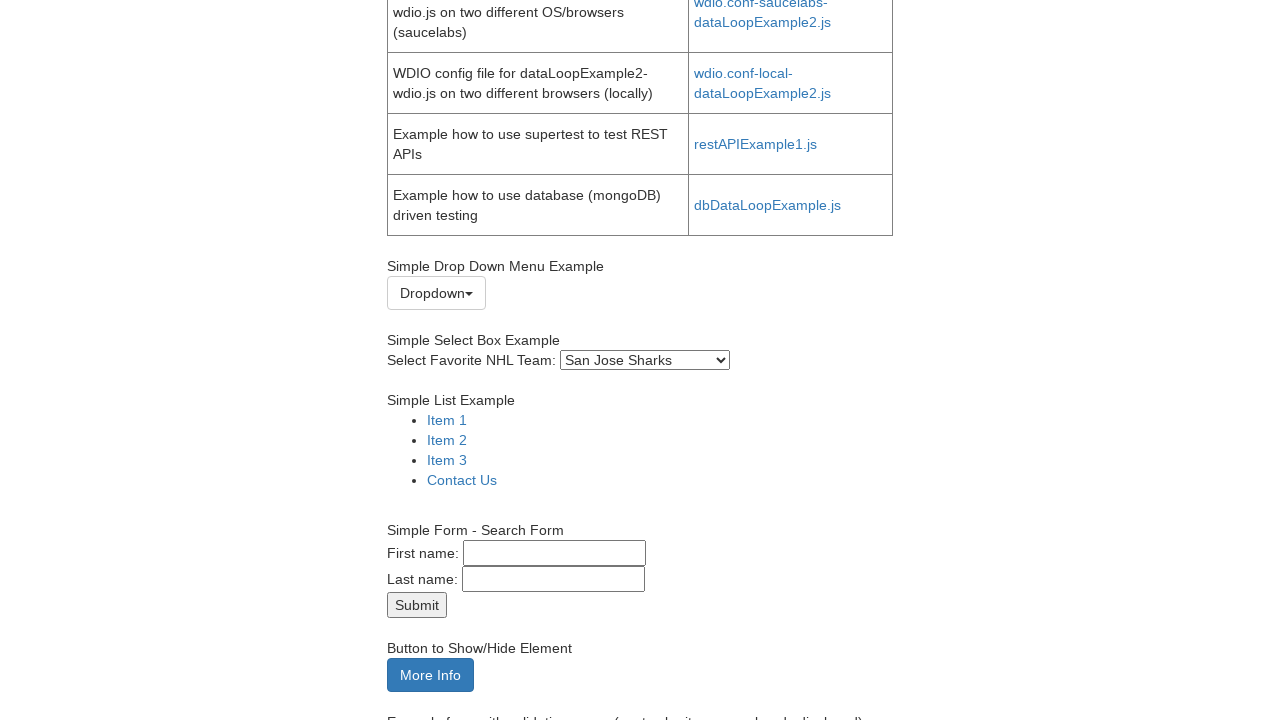

Selected option at index 21 on #selectbox
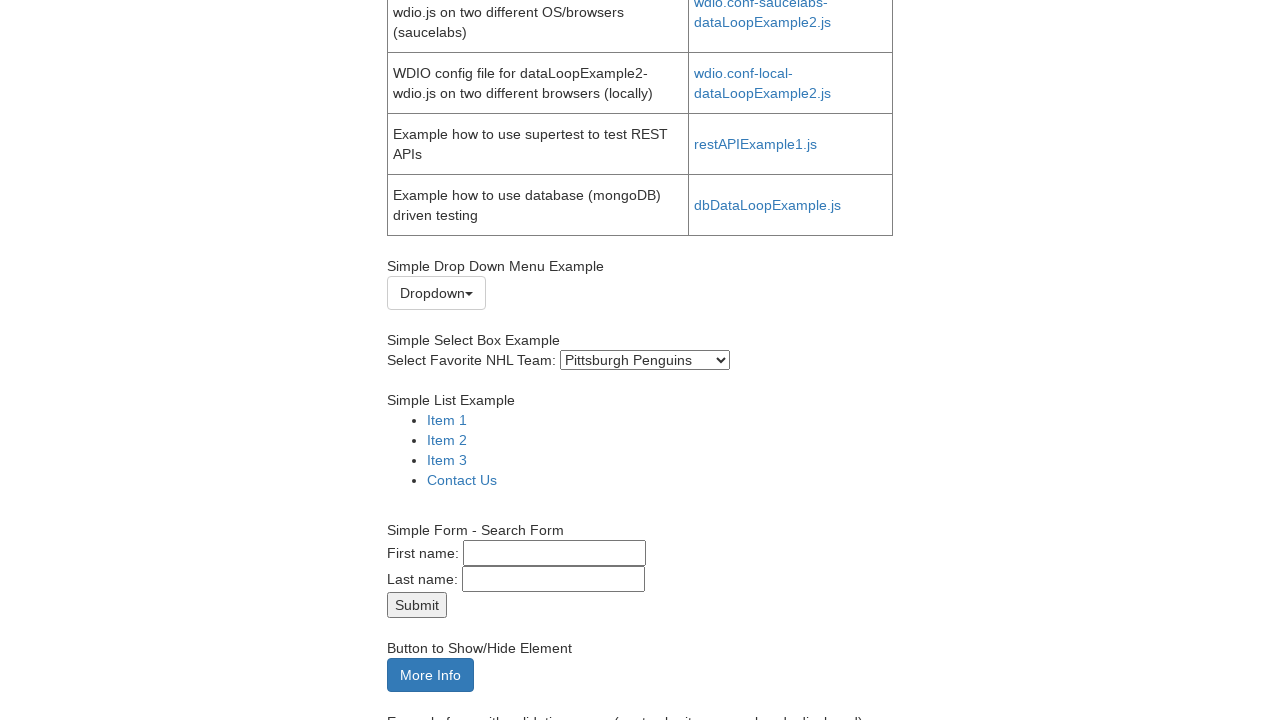

Retrieved currently selected option text
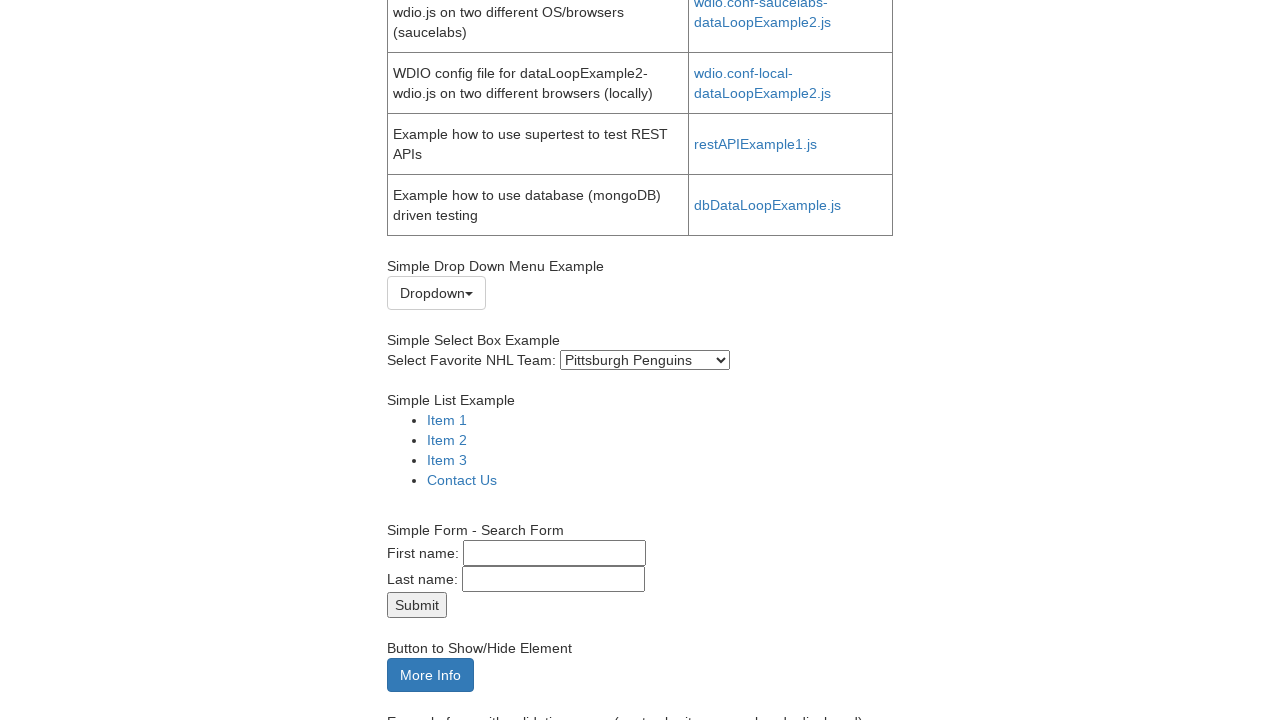

Verified 'Pittsburgh Penguins' selection by index
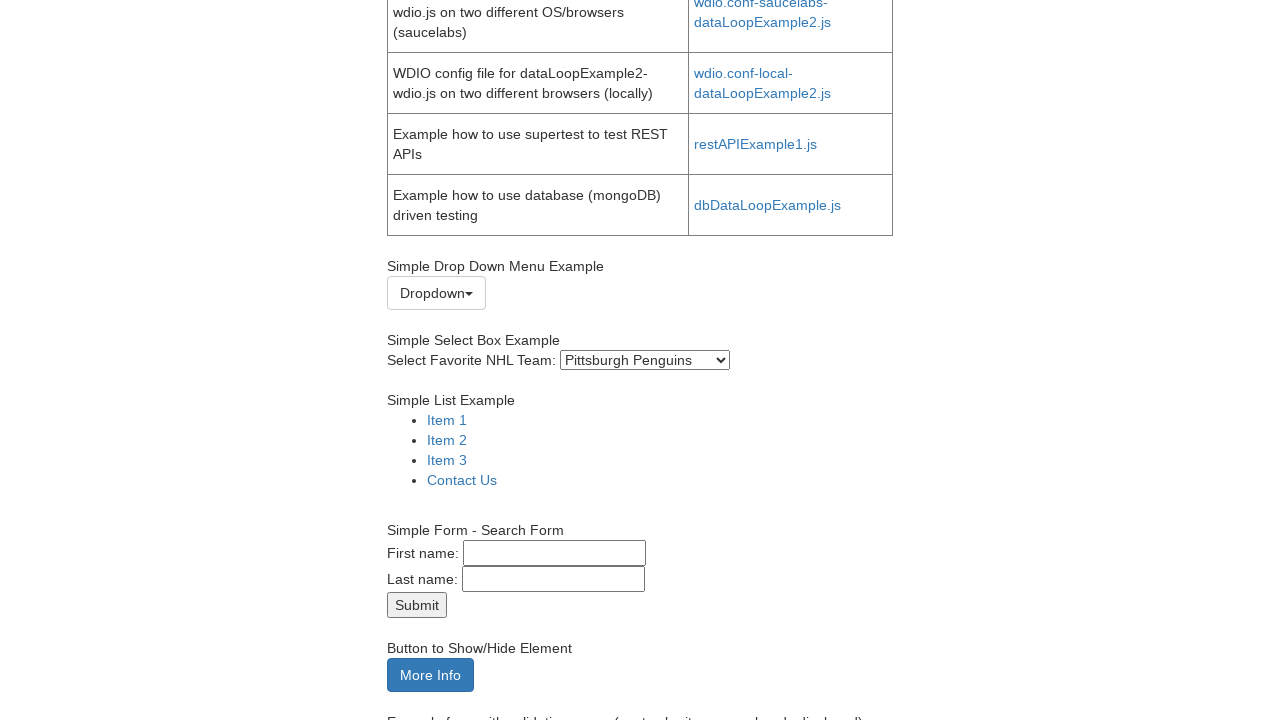

Selected option with value 'Blackhawks' on #selectbox
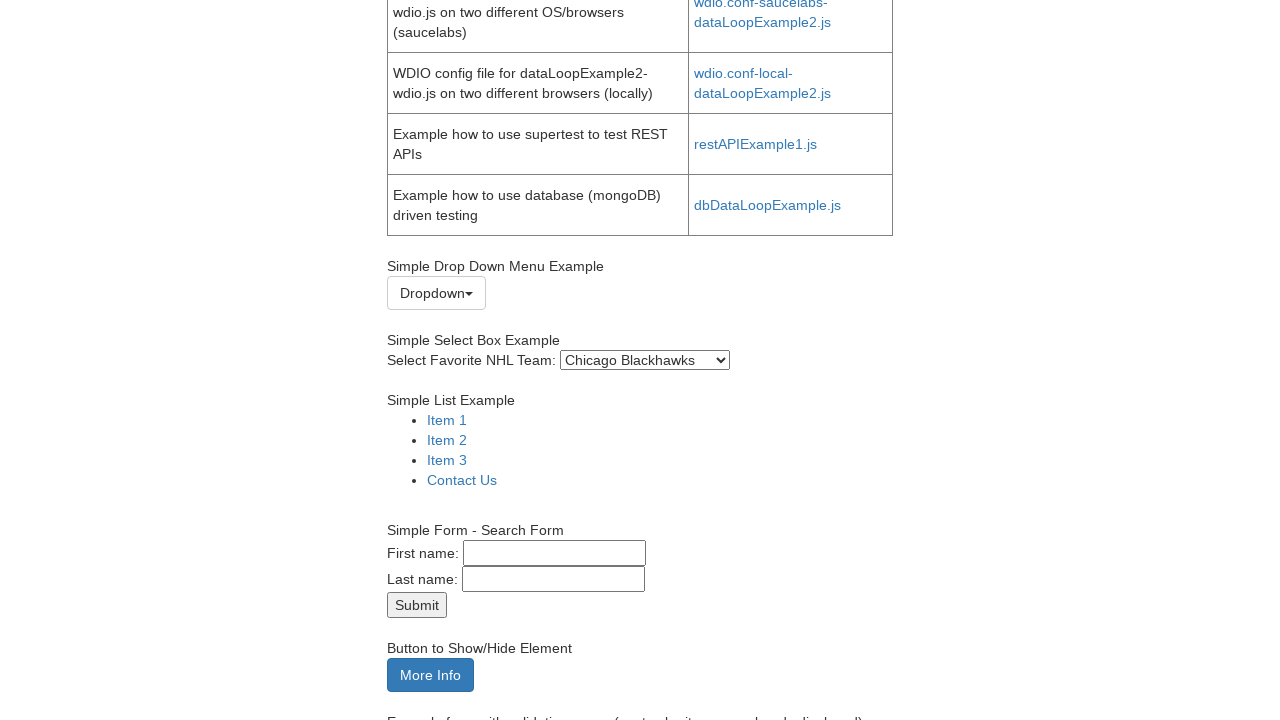

Retrieved currently selected option text
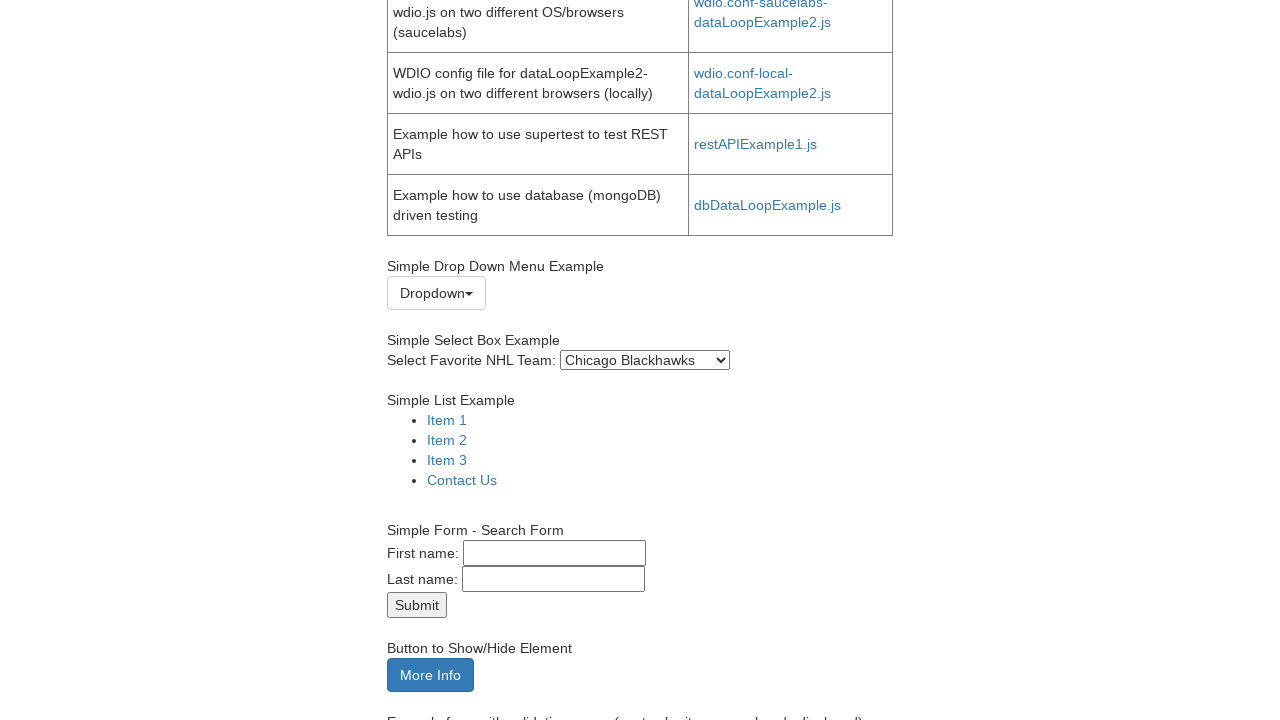

Verified 'Chicago Blackhawks' selection by value
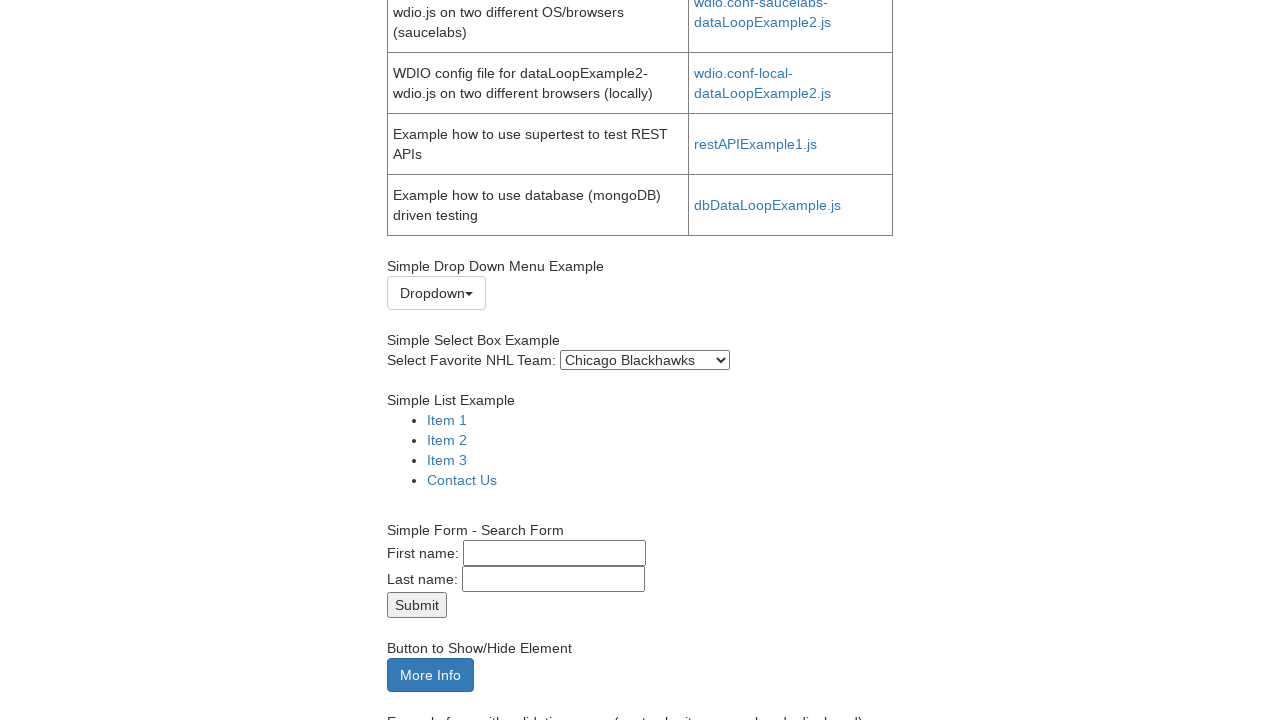

Selected option with value 'Coyotes' on #selectbox
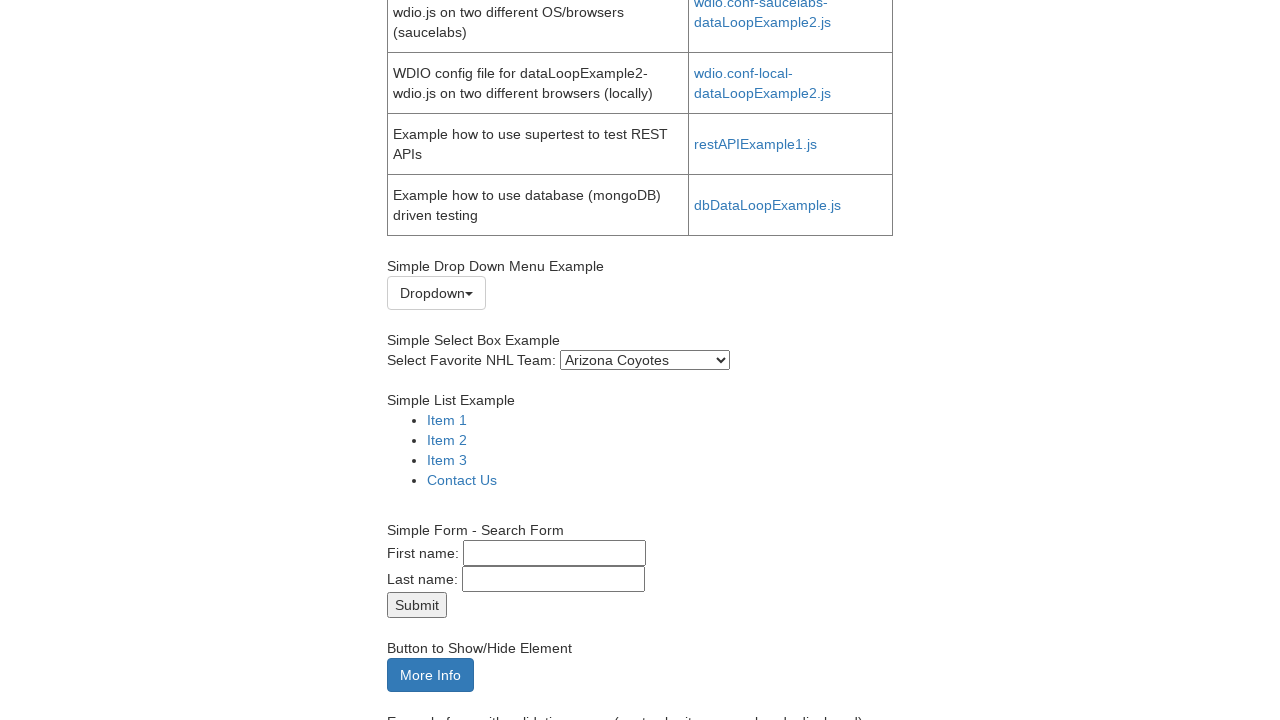

Retrieved currently selected option text
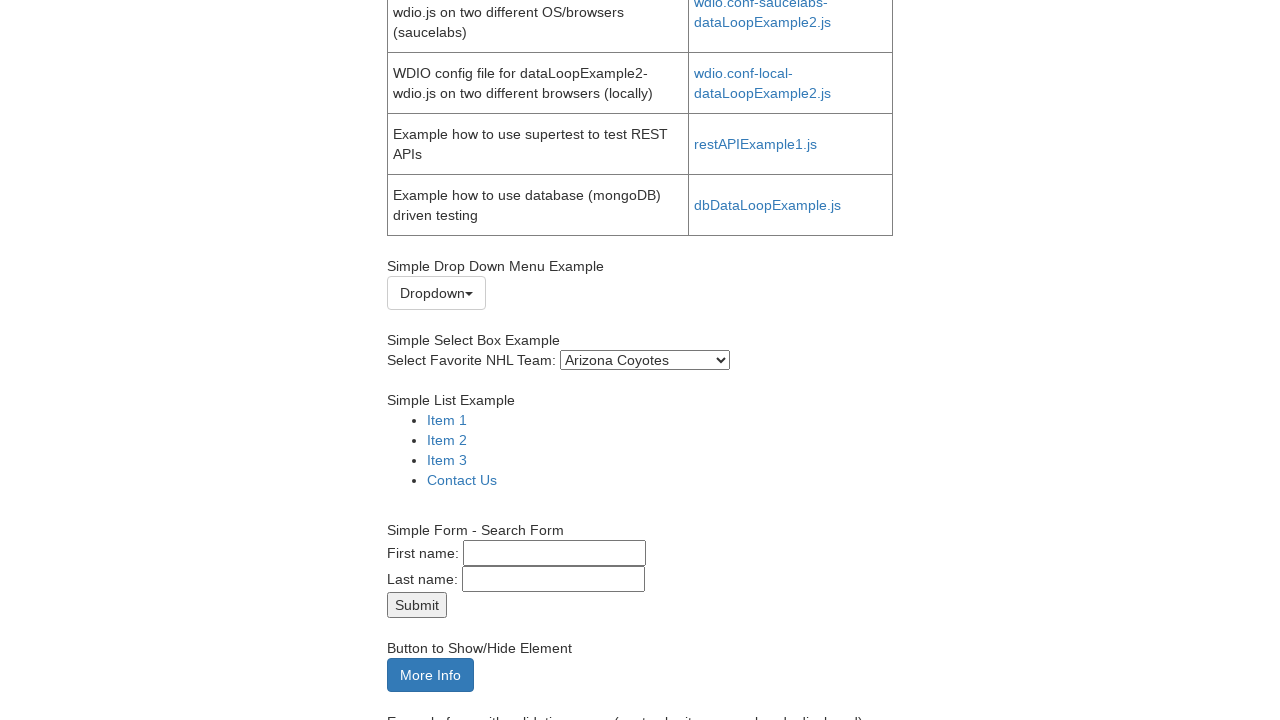

Verified 'Arizona Coyotes' selection by value
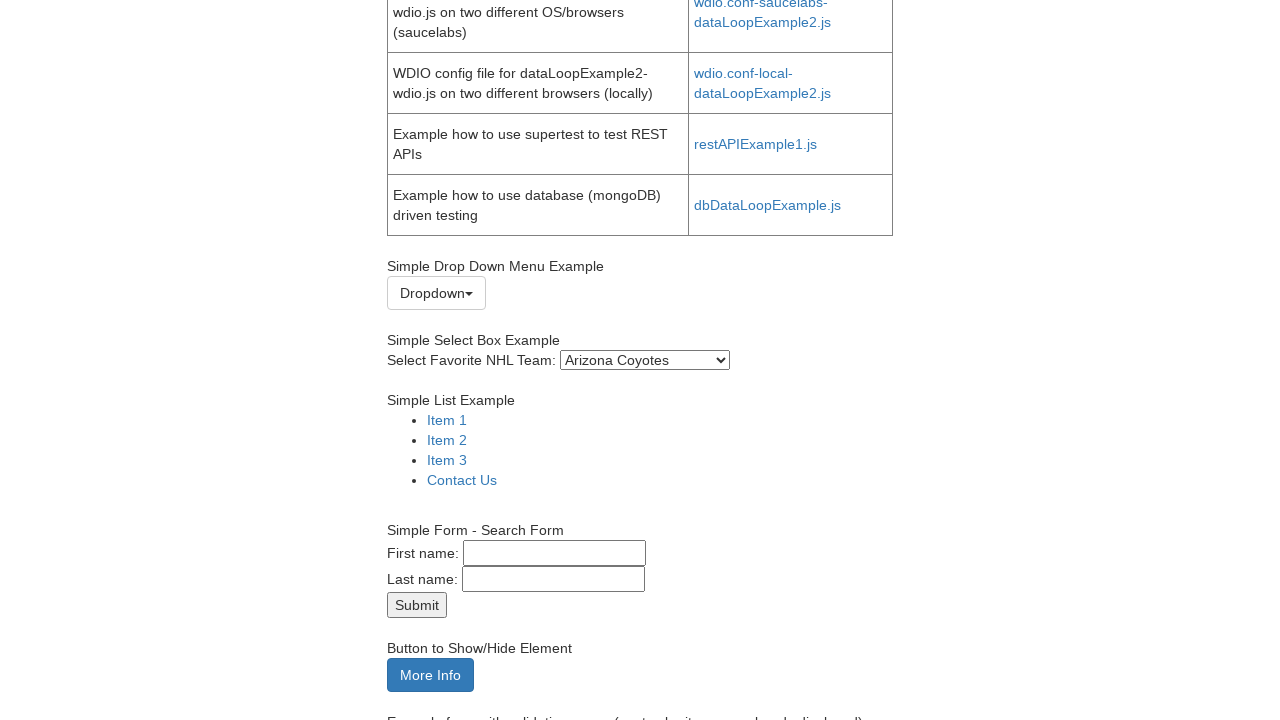

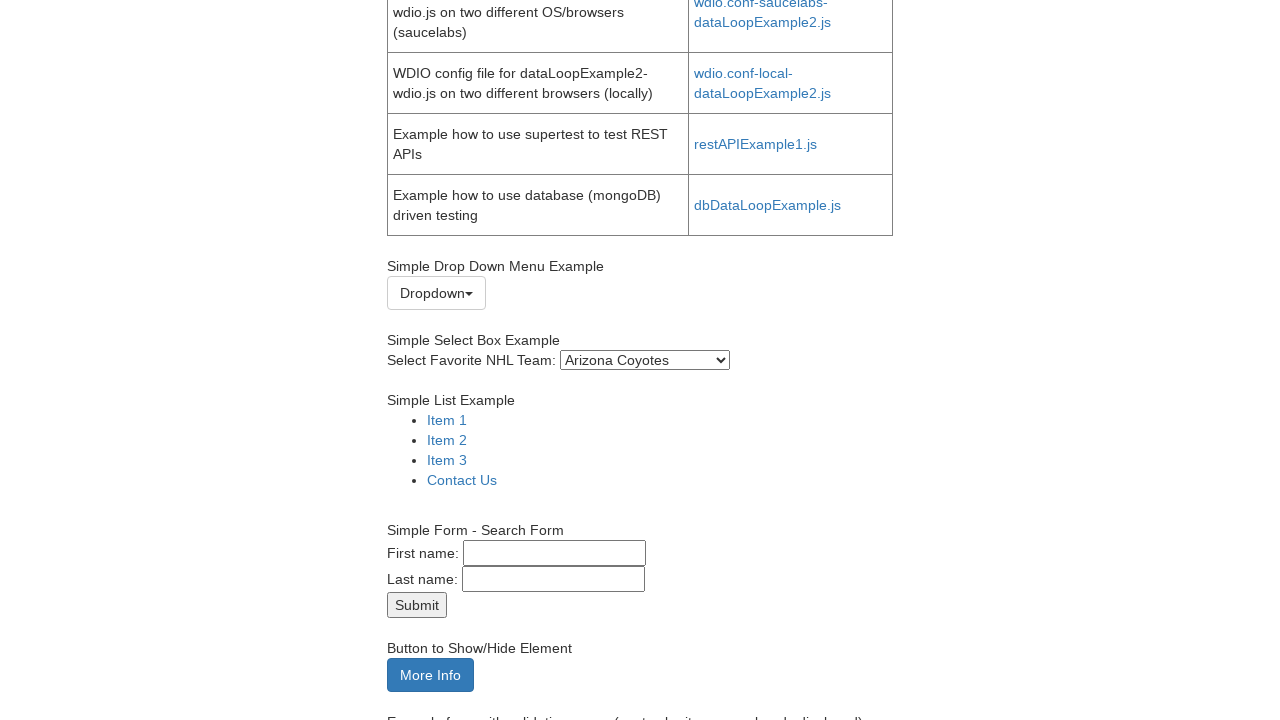